Navigates to Pottery Barn India website and loads the homepage

Starting URL: https://potterybarn.in/

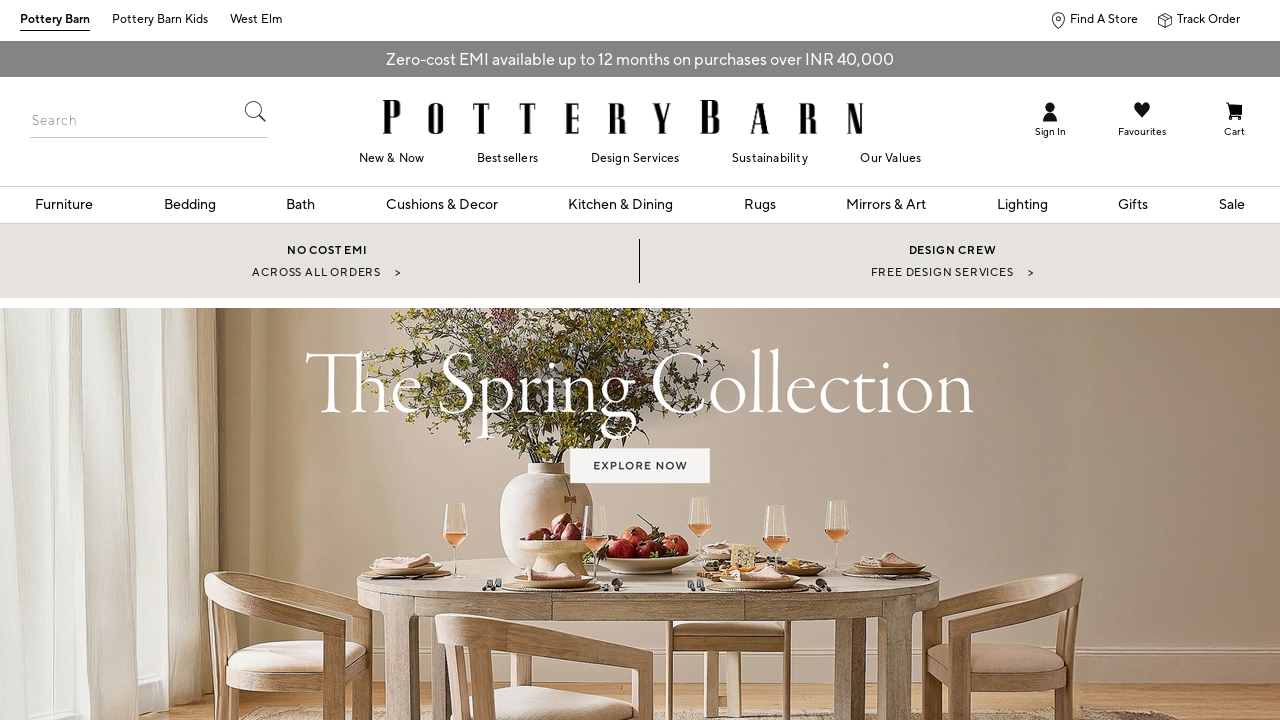

Pottery Barn India homepage DOM content loaded
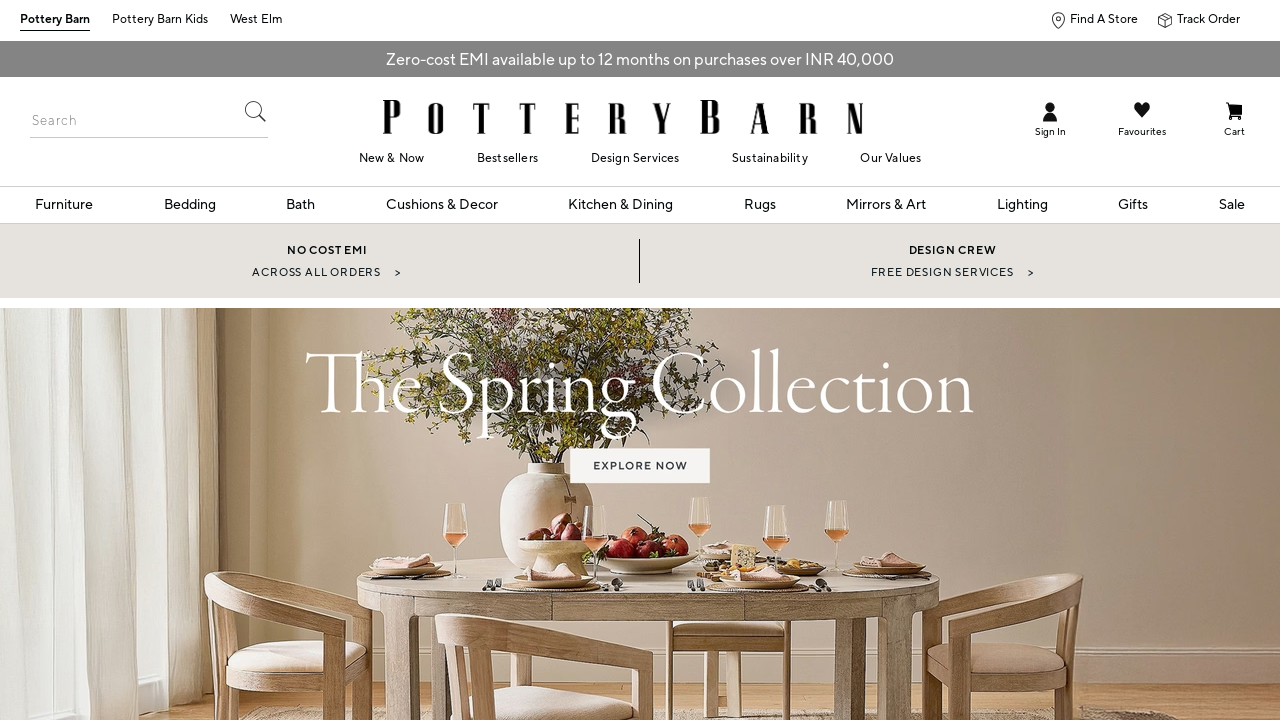

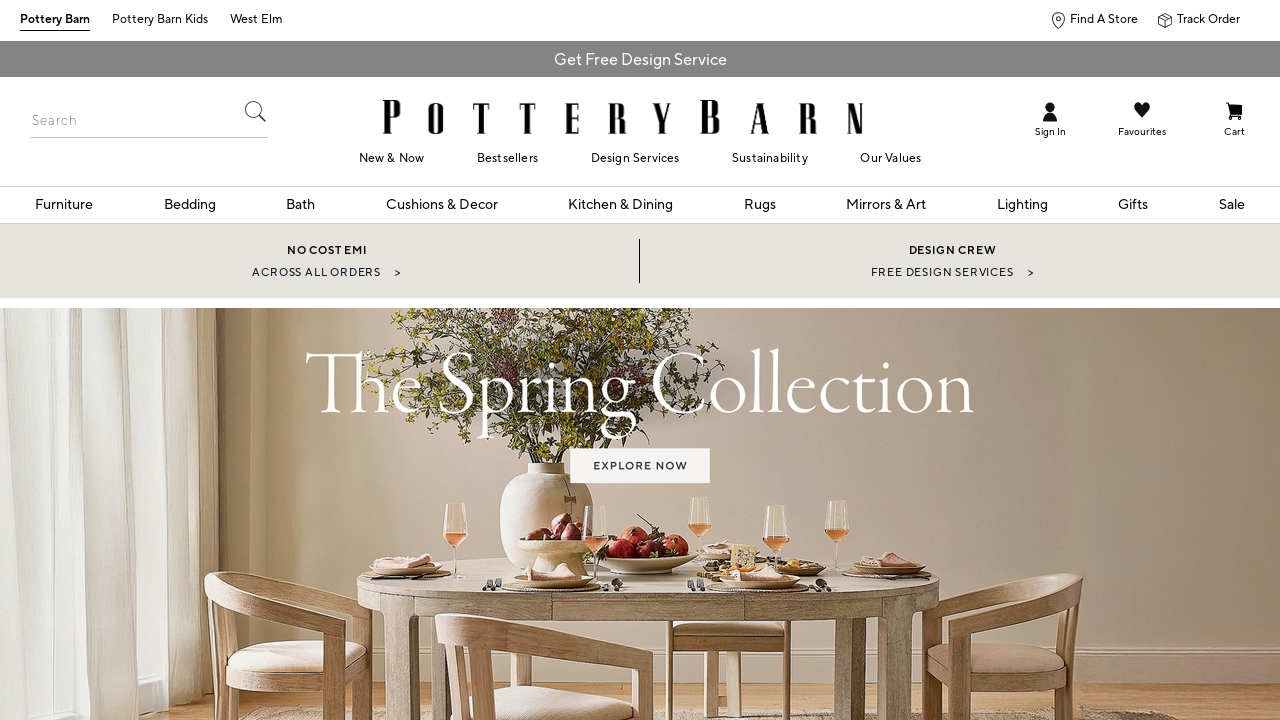